Tests UI controls on a practice login page by selecting a dropdown option and clicking a radio button

Starting URL: https://rahulshettyacademy.com/loginpagePractise/

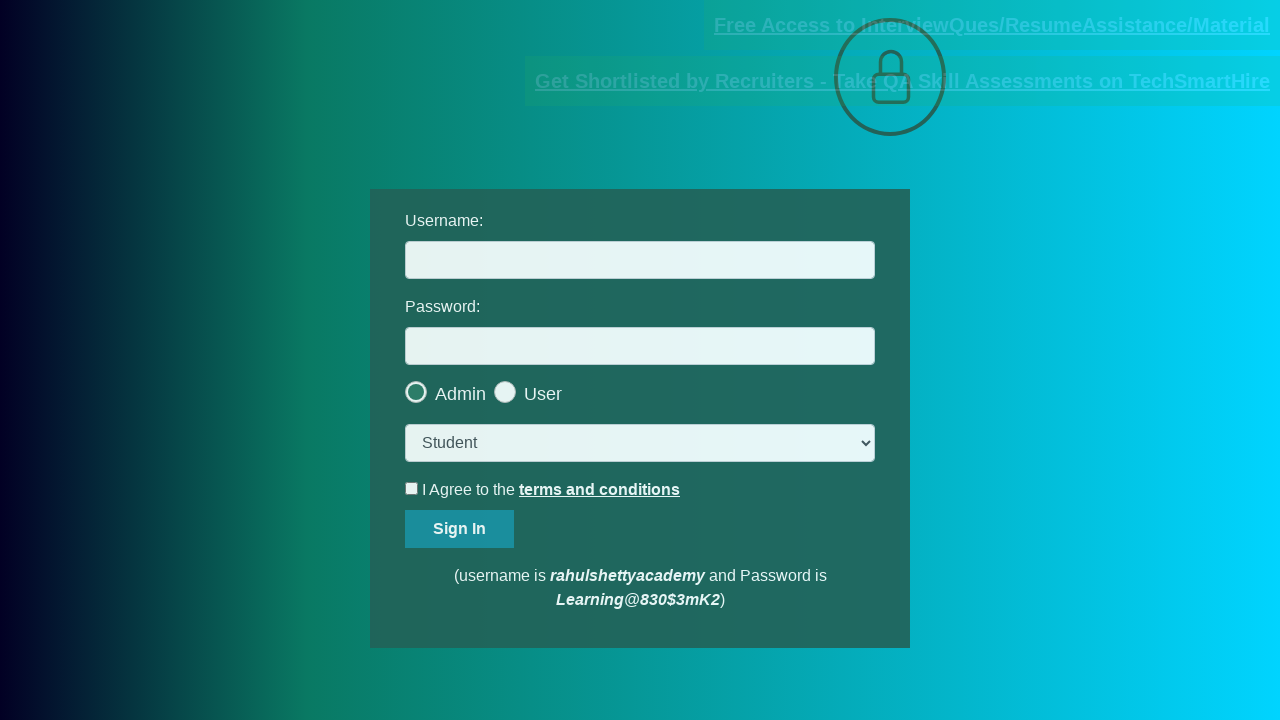

Selected 'consult' option from dropdown menu on select.form-control
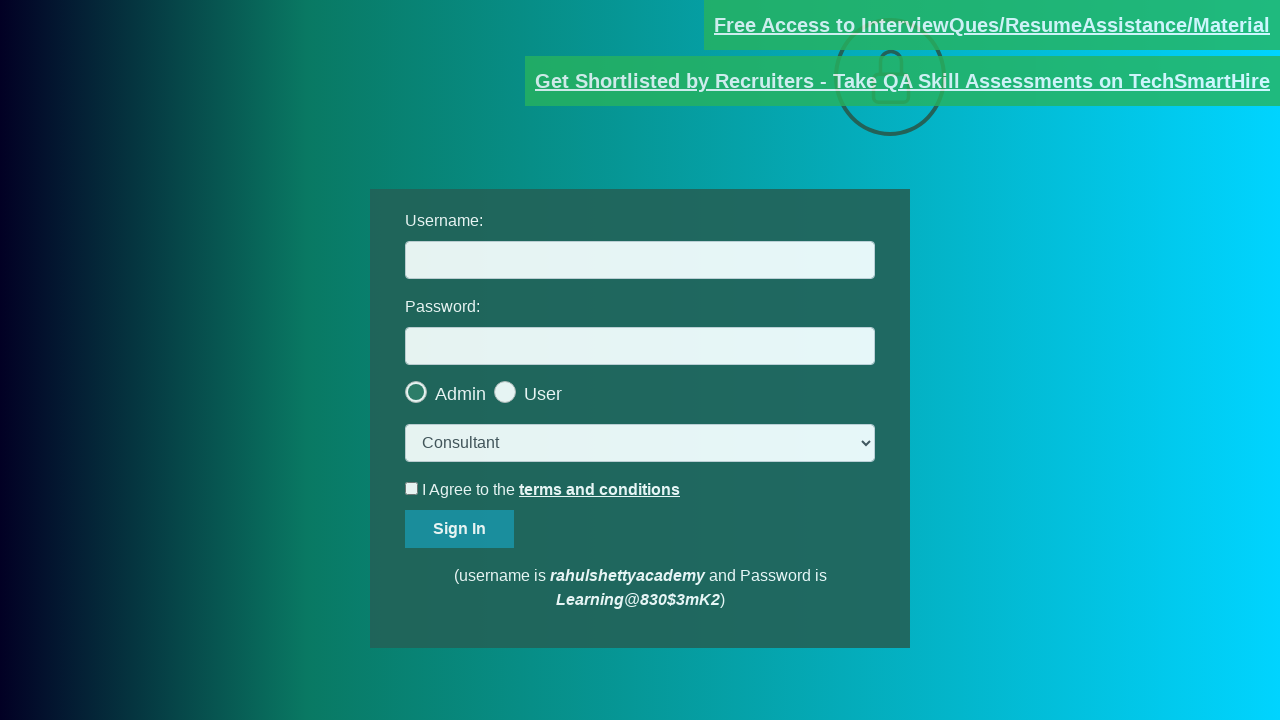

Clicked the last radio button to select admin option at (543, 394) on .radiotextsty >> nth=-1
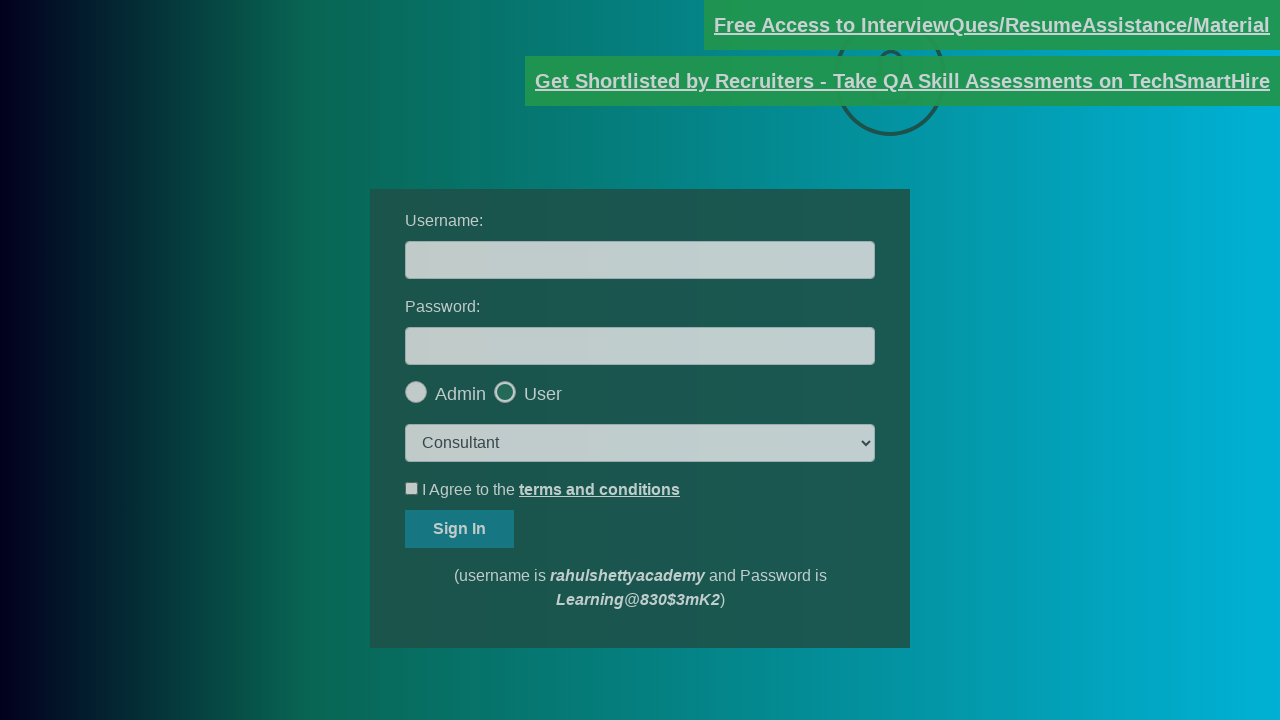

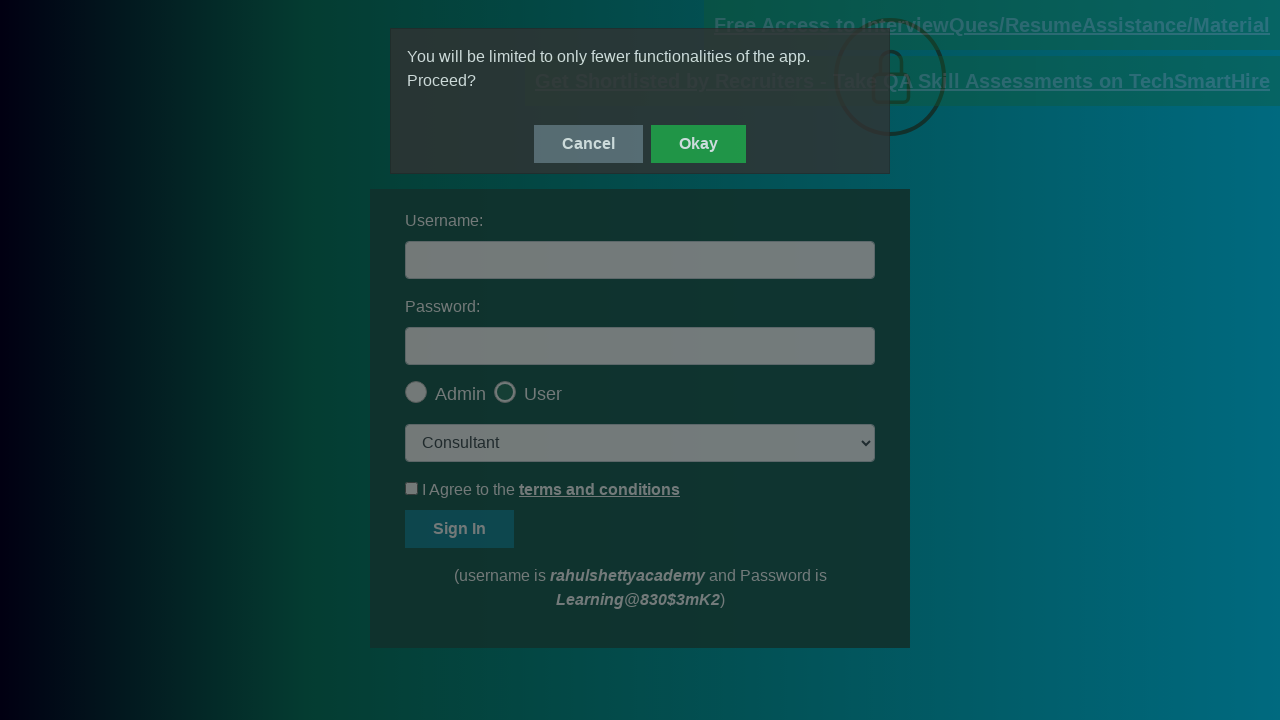